Tests dropdown select functionality by selecting an option from a static dropdown menu using visible text

Starting URL: https://the-internet.herokuapp.com/dropdown

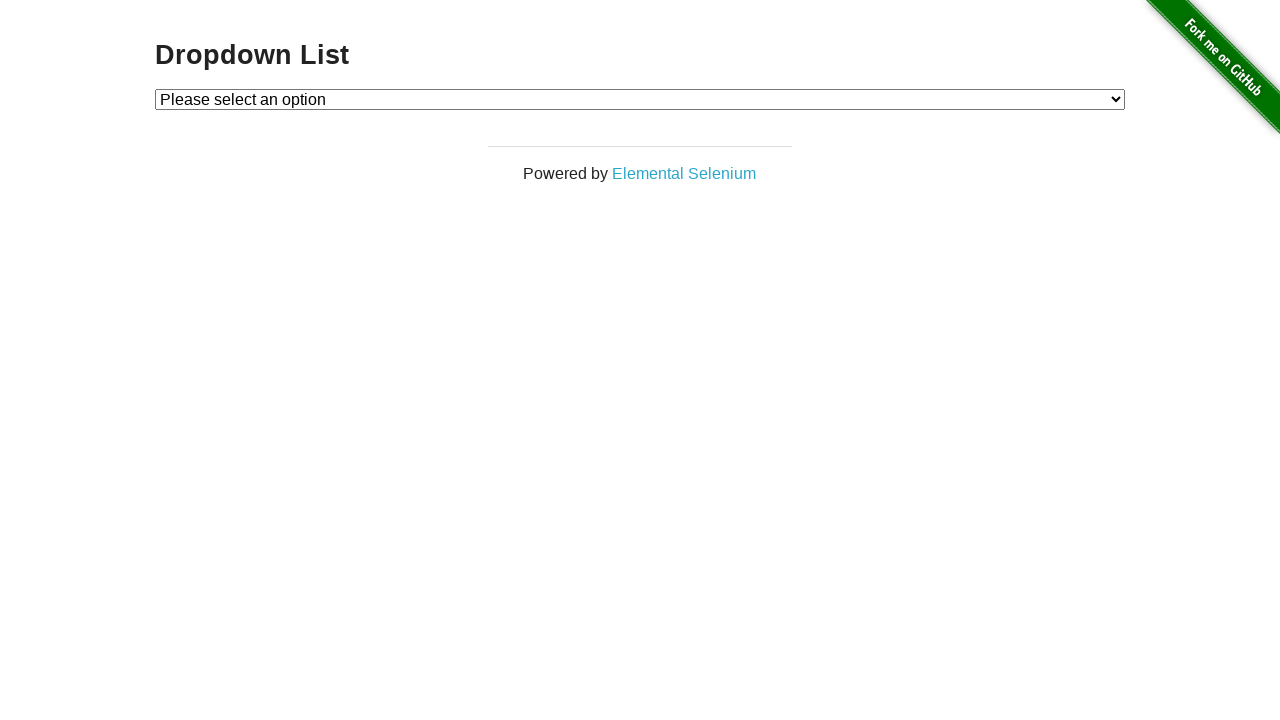

Selected 'Option 2' from the dropdown menu using visible text on #dropdown
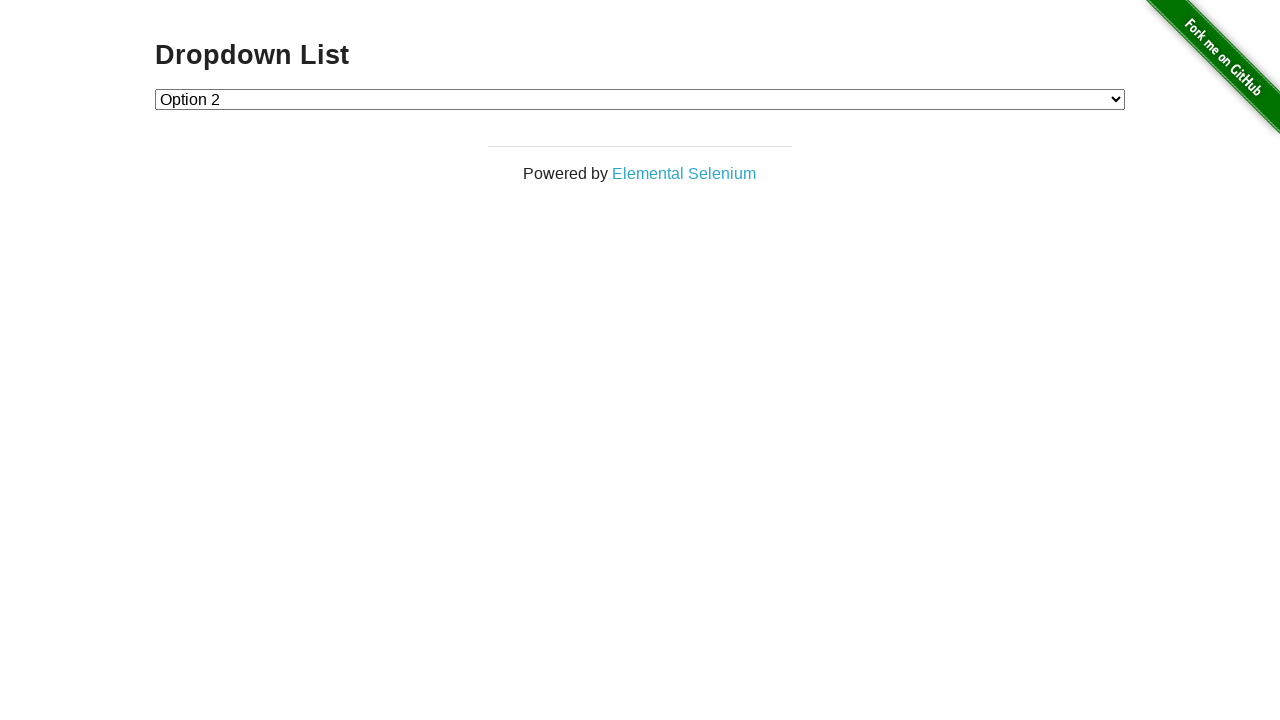

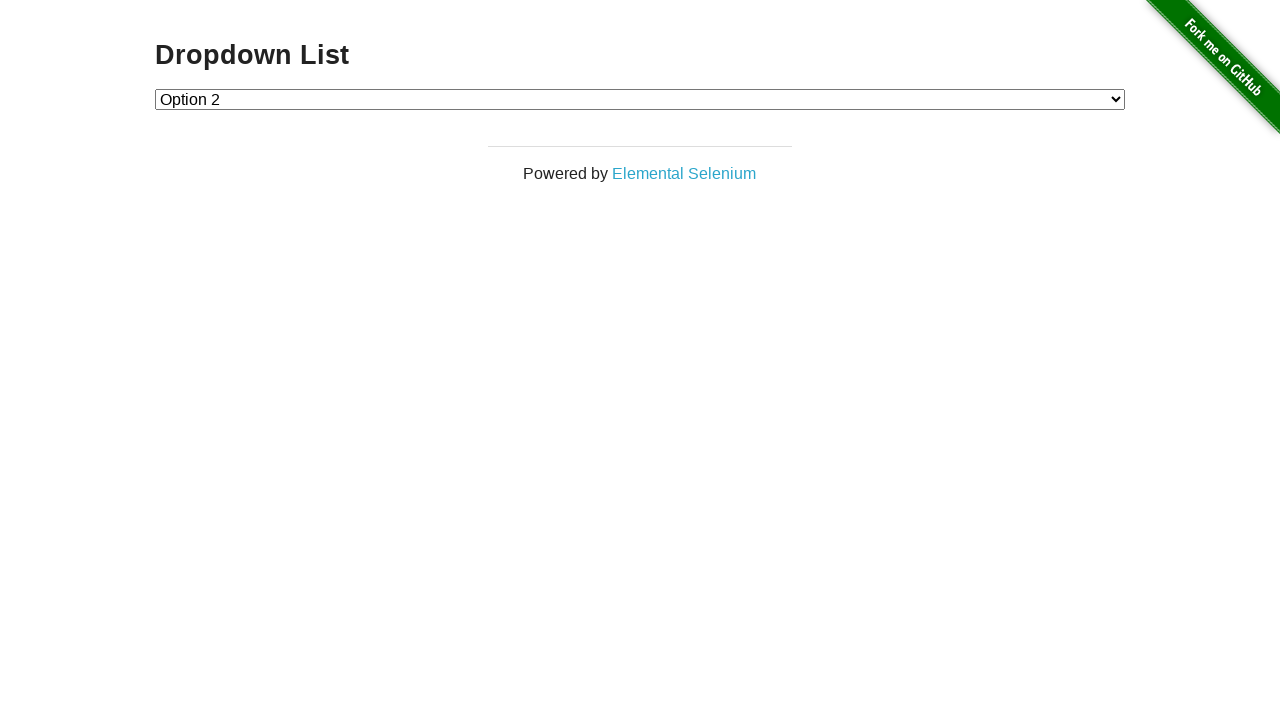